Tests Confirm Alert functionality by clicking the Confirm Alert button and dismissing it with Cancel

Starting URL: https://v1.training-support.net/selenium/javascript-alerts

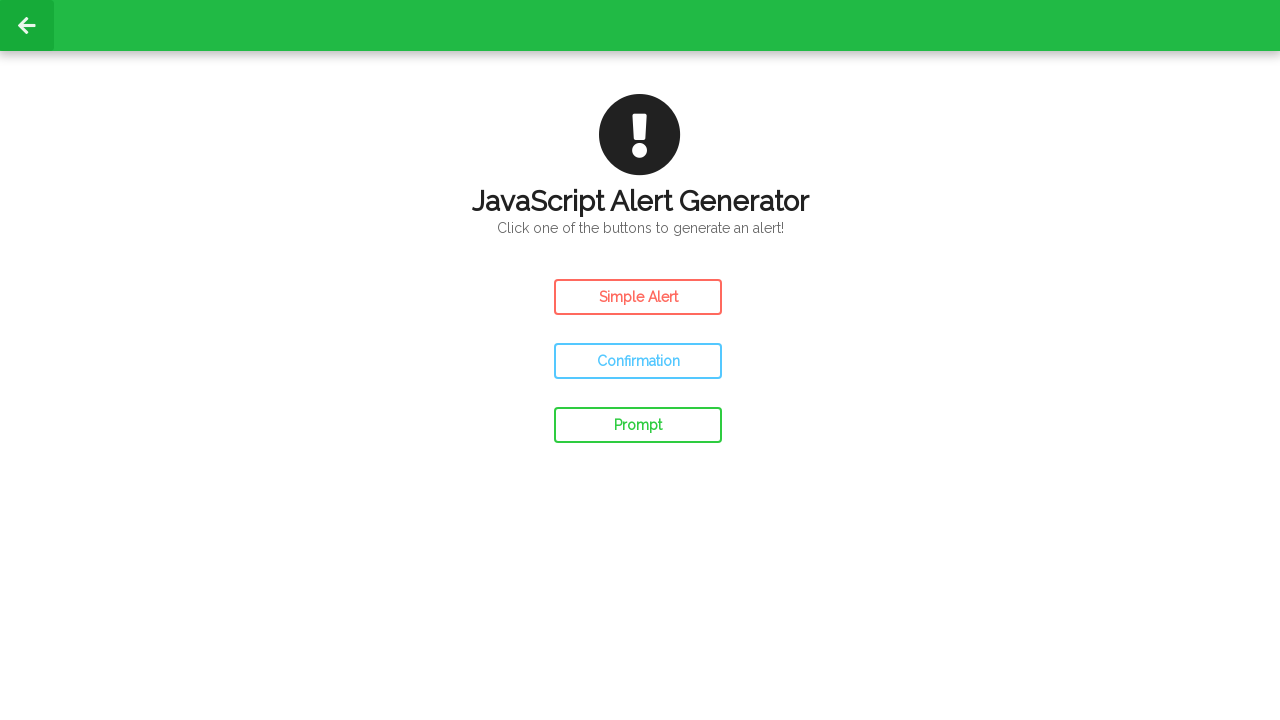

Set up dialog handler to dismiss confirm alerts
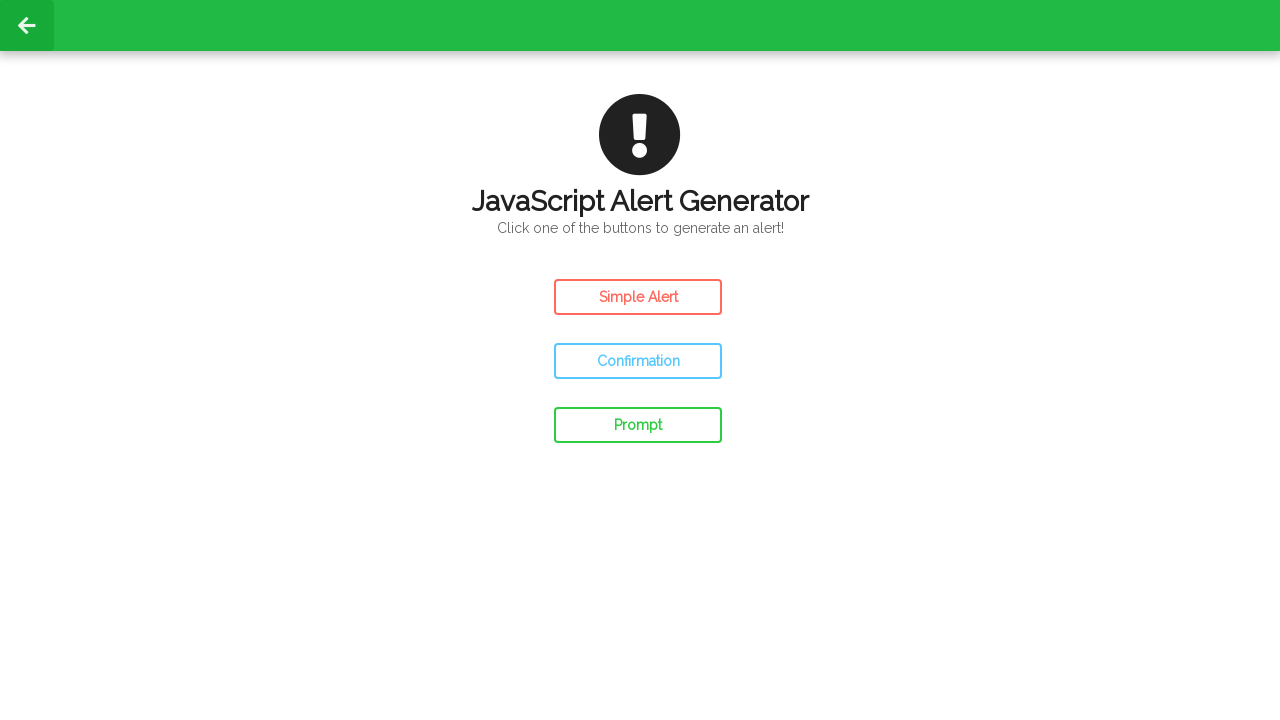

Clicked the Confirm Alert button at (638, 361) on #confirm
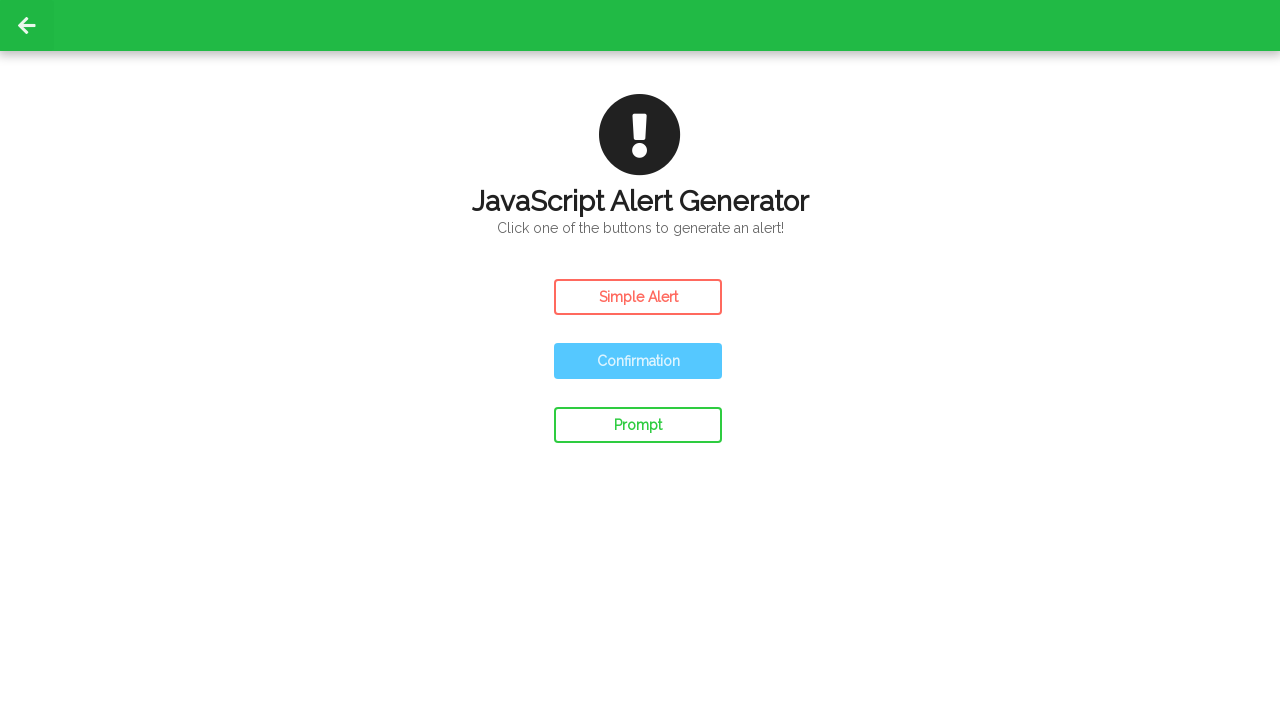

Waited 500ms for confirm alert to be dismissed via Cancel
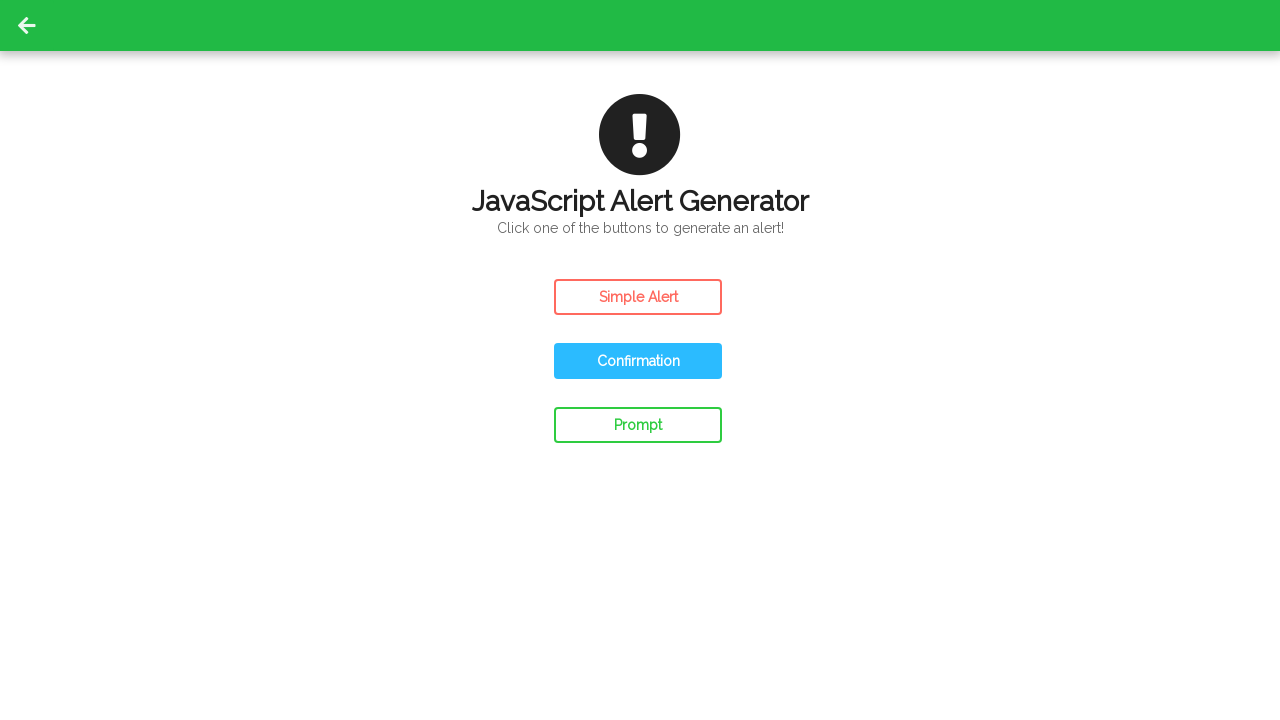

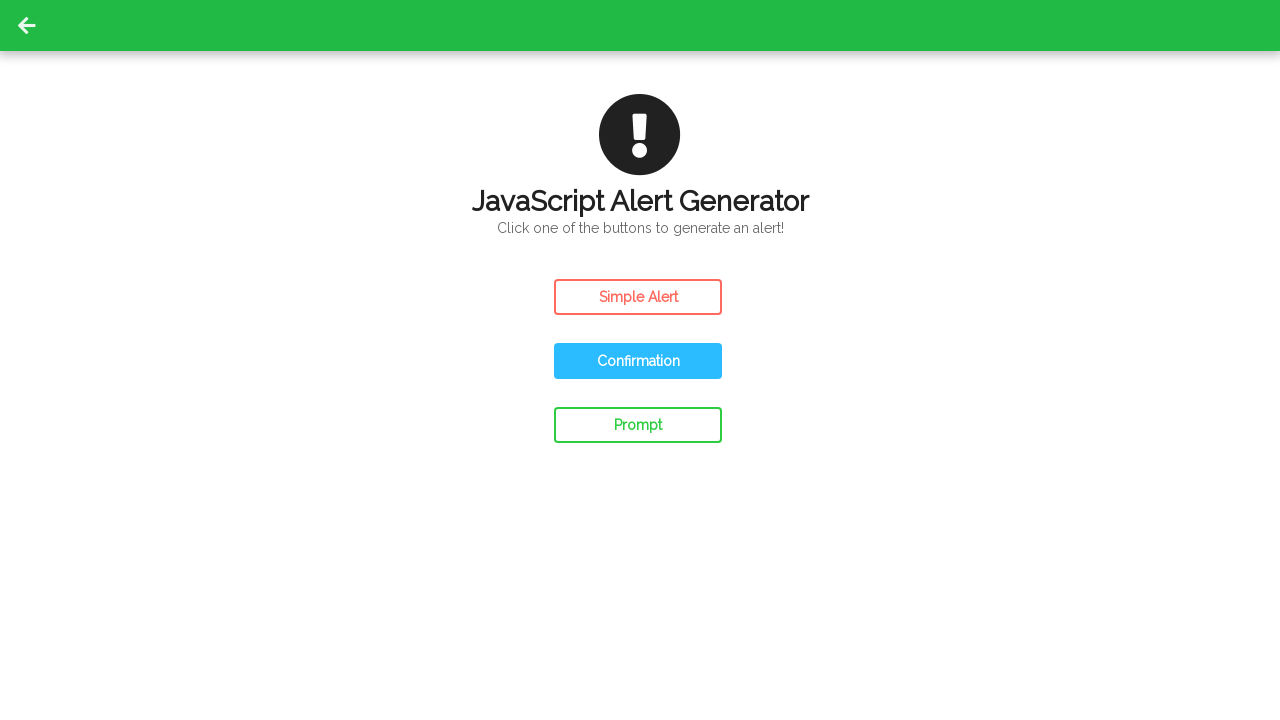